Tests JavaScript alert handling by clicking the sign-in button without credentials on Rediff Mail, which triggers a validation alert, then accepts the alert to dismiss it.

Starting URL: https://mail.rediff.com/cgi-bin/login.cgi

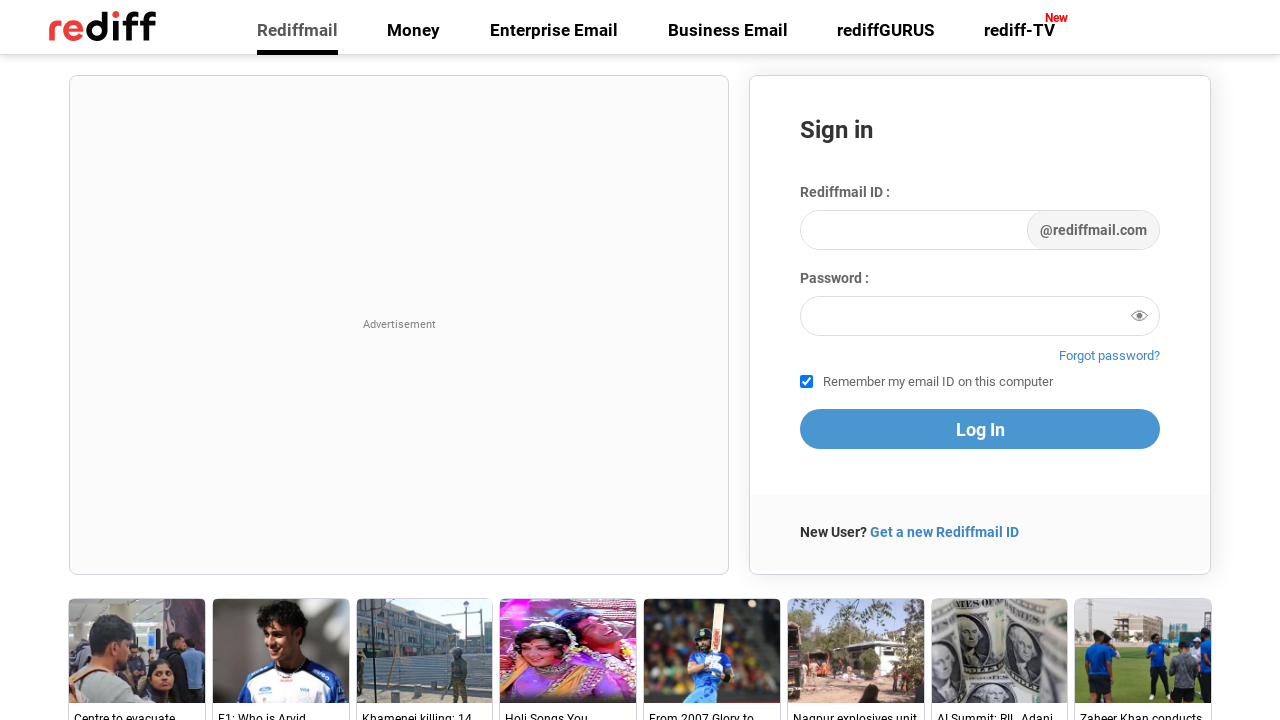

Clicked sign-in button without credentials to trigger validation alert at (980, 429) on .signin-btn
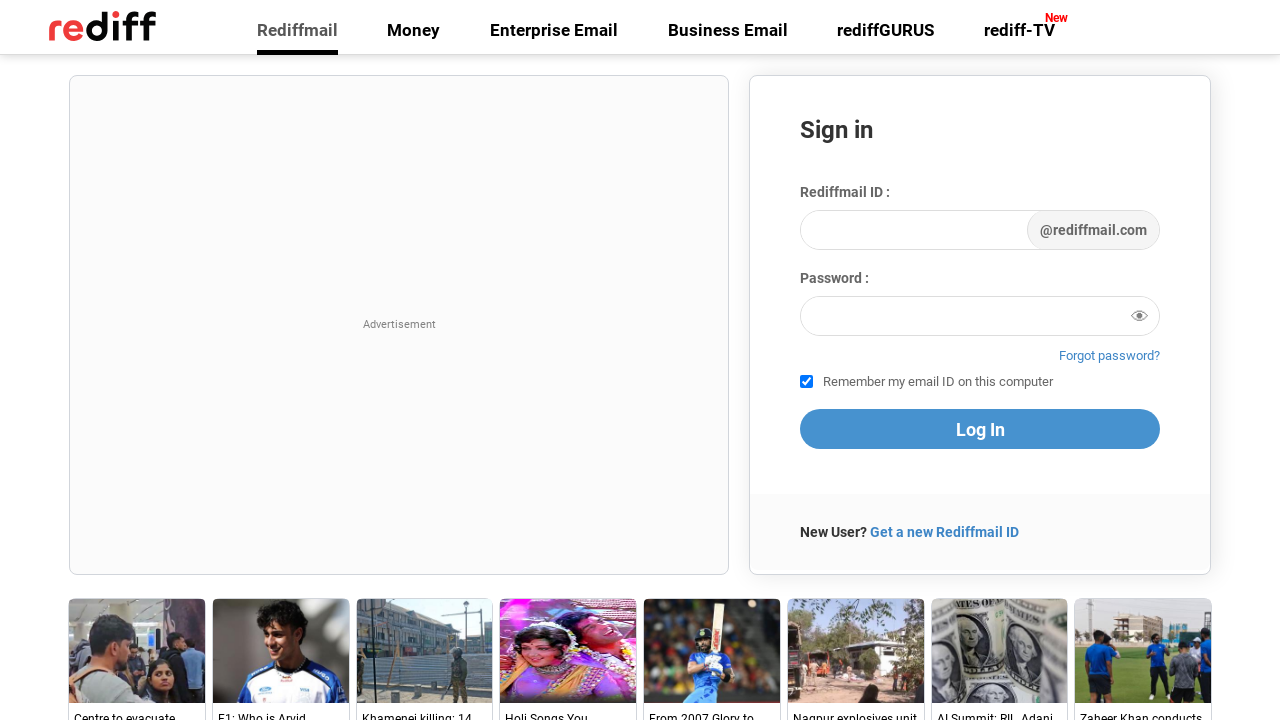

Set up dialog handler to auto-accept alerts
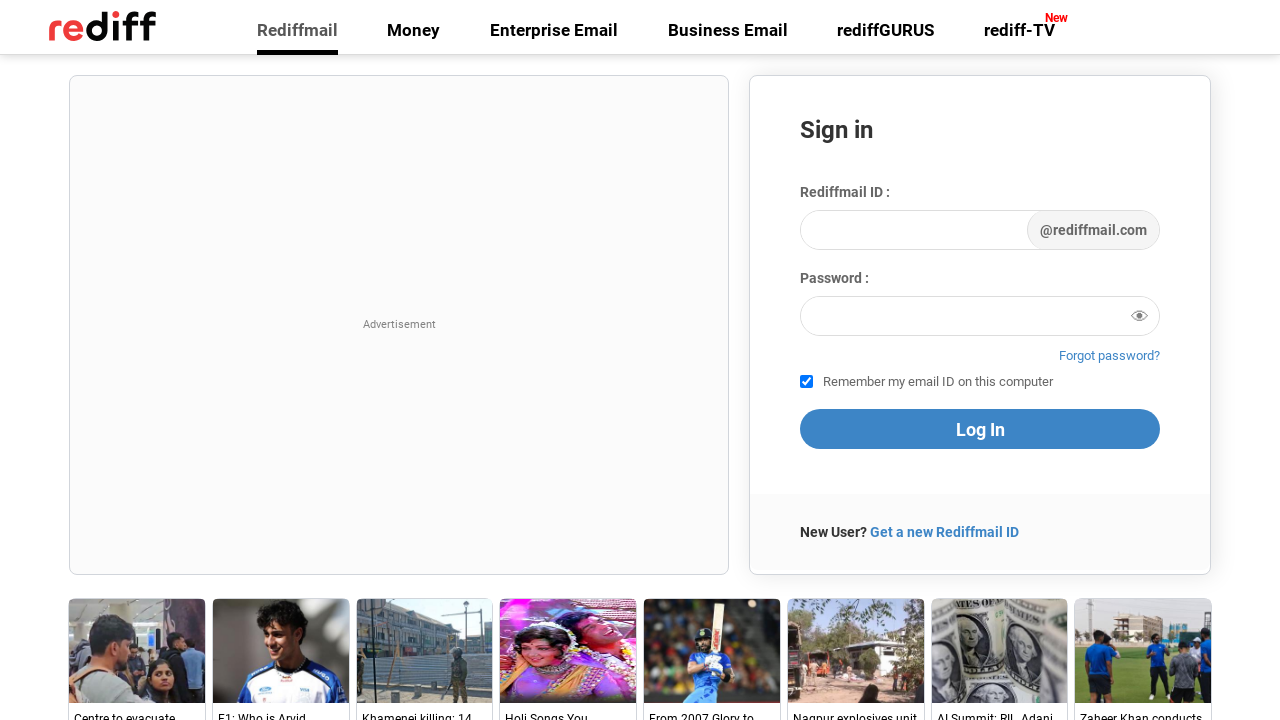

Registered custom dialog handler with message logging
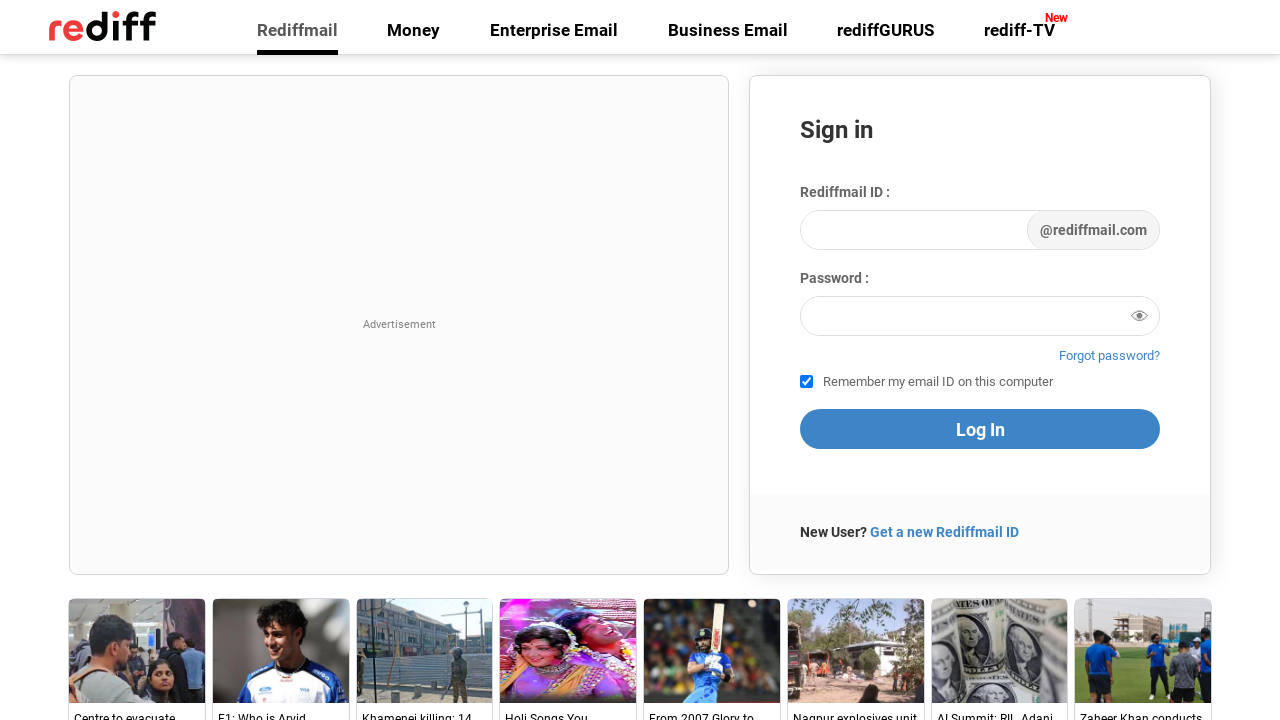

Clicked sign-in button again to trigger the validation alert at (980, 429) on .signin-btn
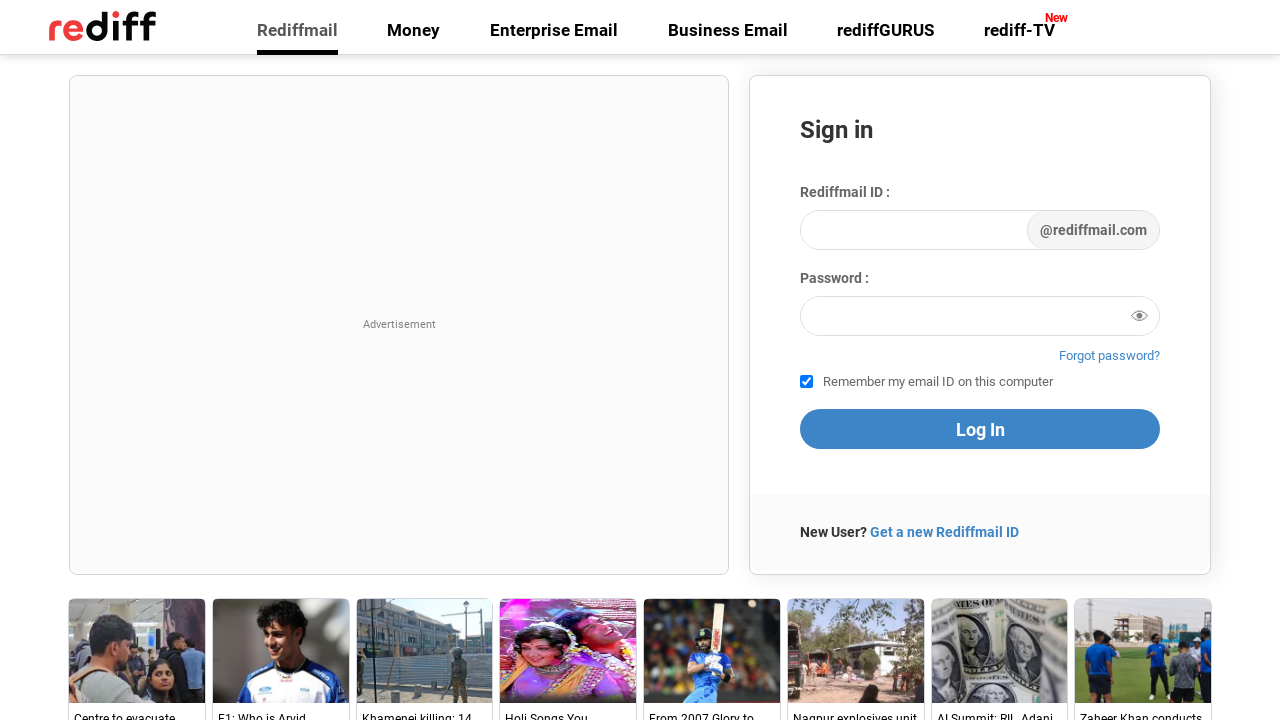

Waited 1 second for alert to be processed and dismissed
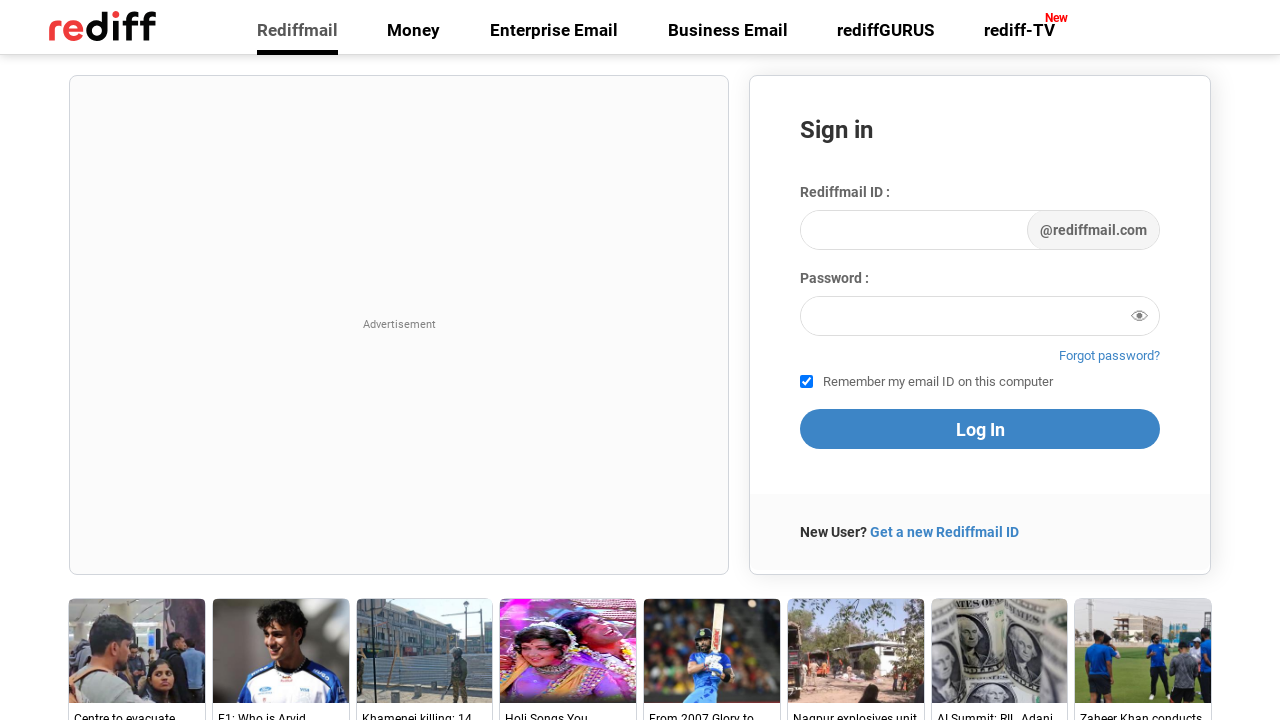

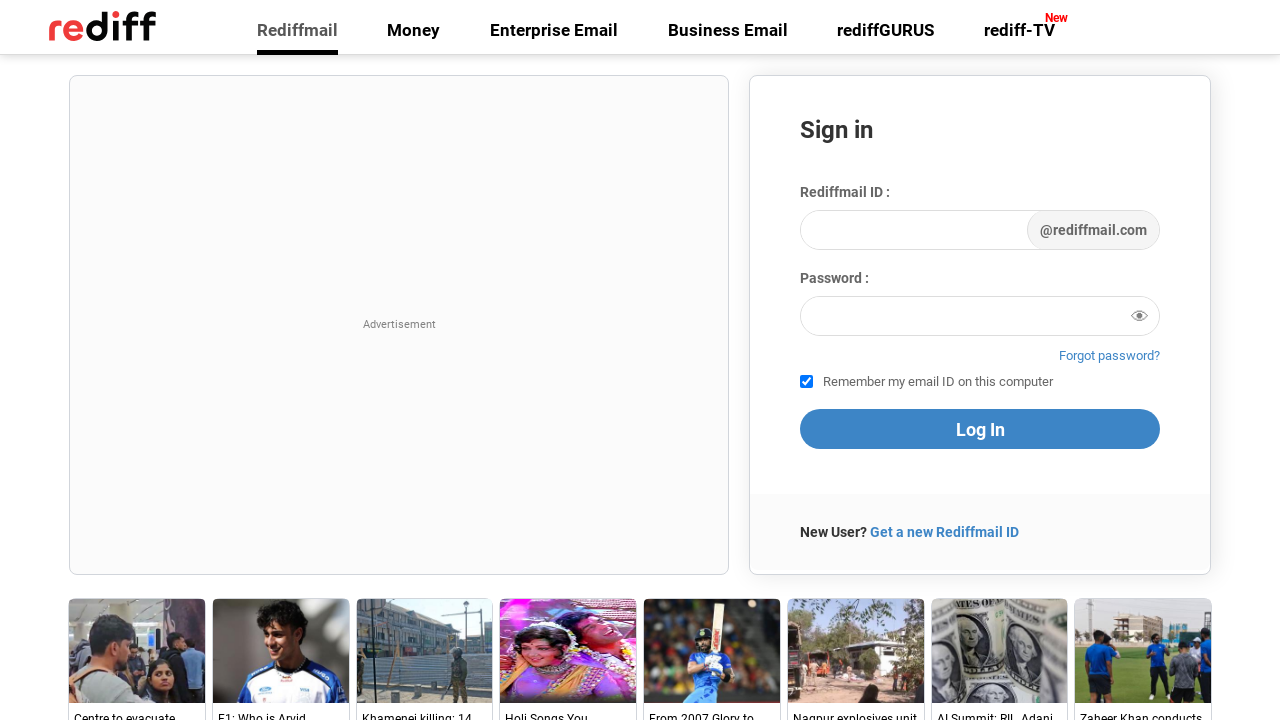